Tests right-click context menu functionality, handles JavaScript alert, and navigates to a new window to verify content

Starting URL: https://the-internet.herokuapp.com/context_menu

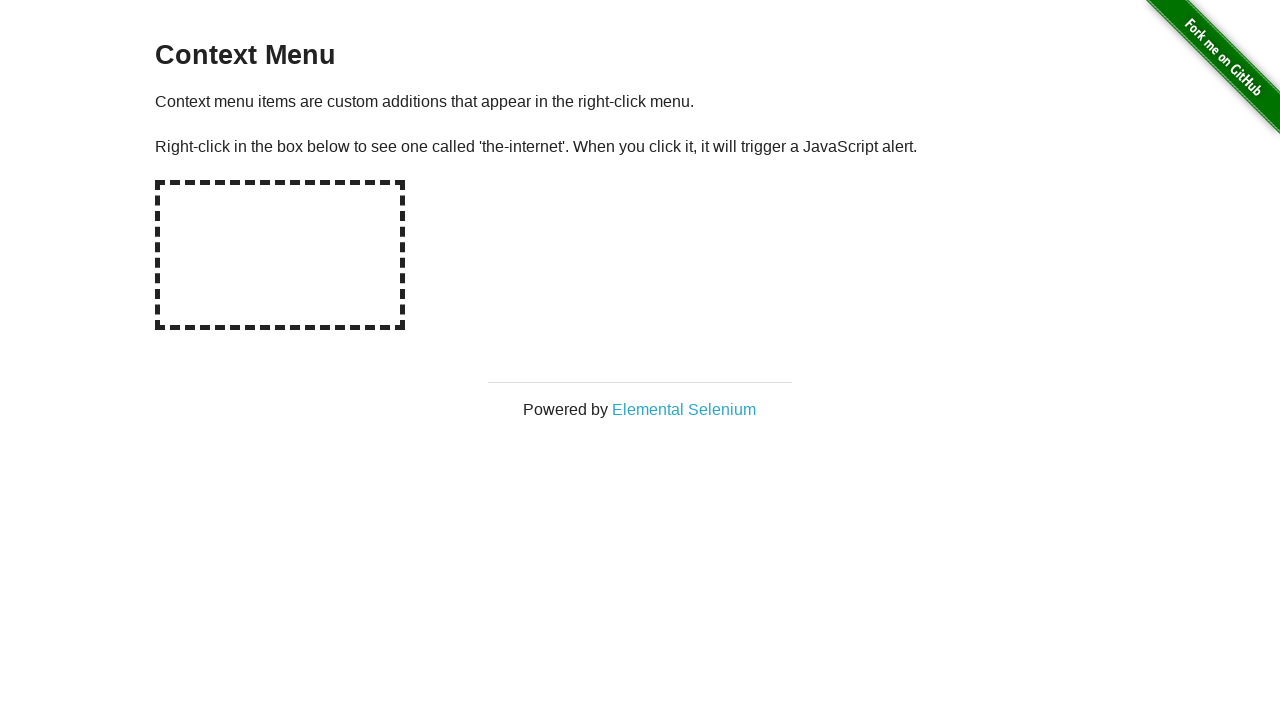

Right-clicked on the hot spot area to open context menu at (280, 255) on #hot-spot
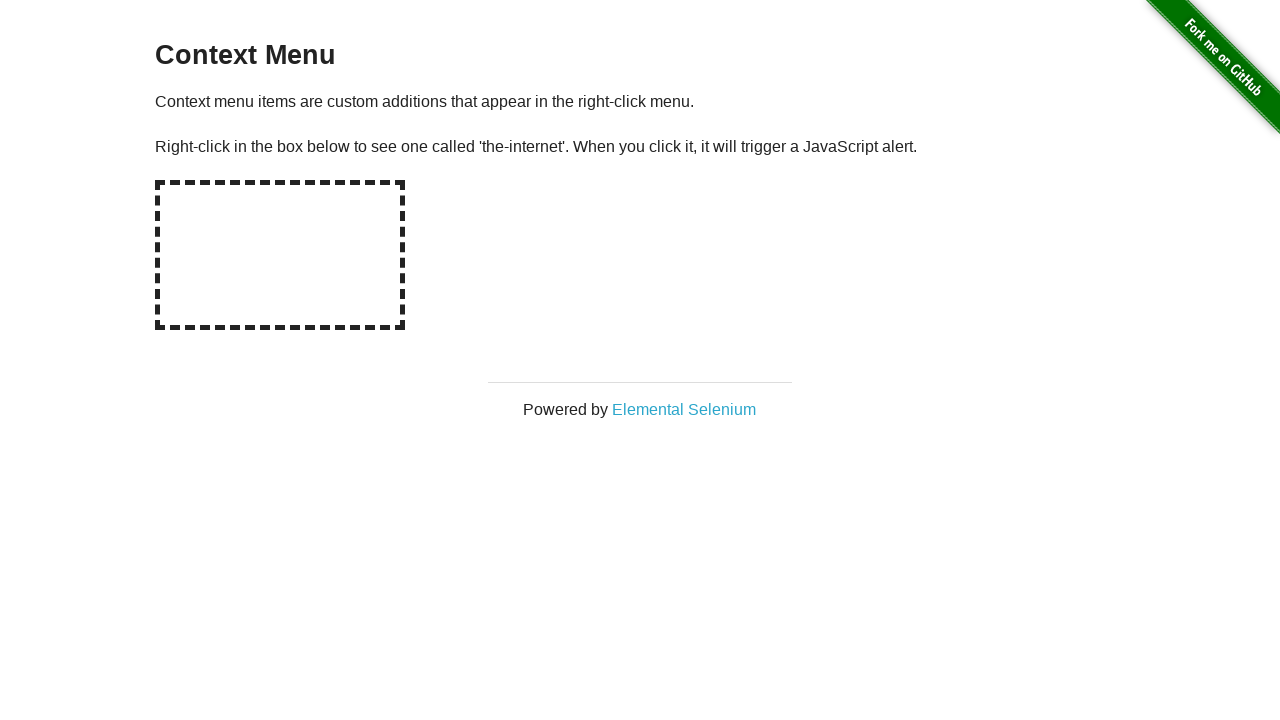

Set up dialog handler to accept alerts
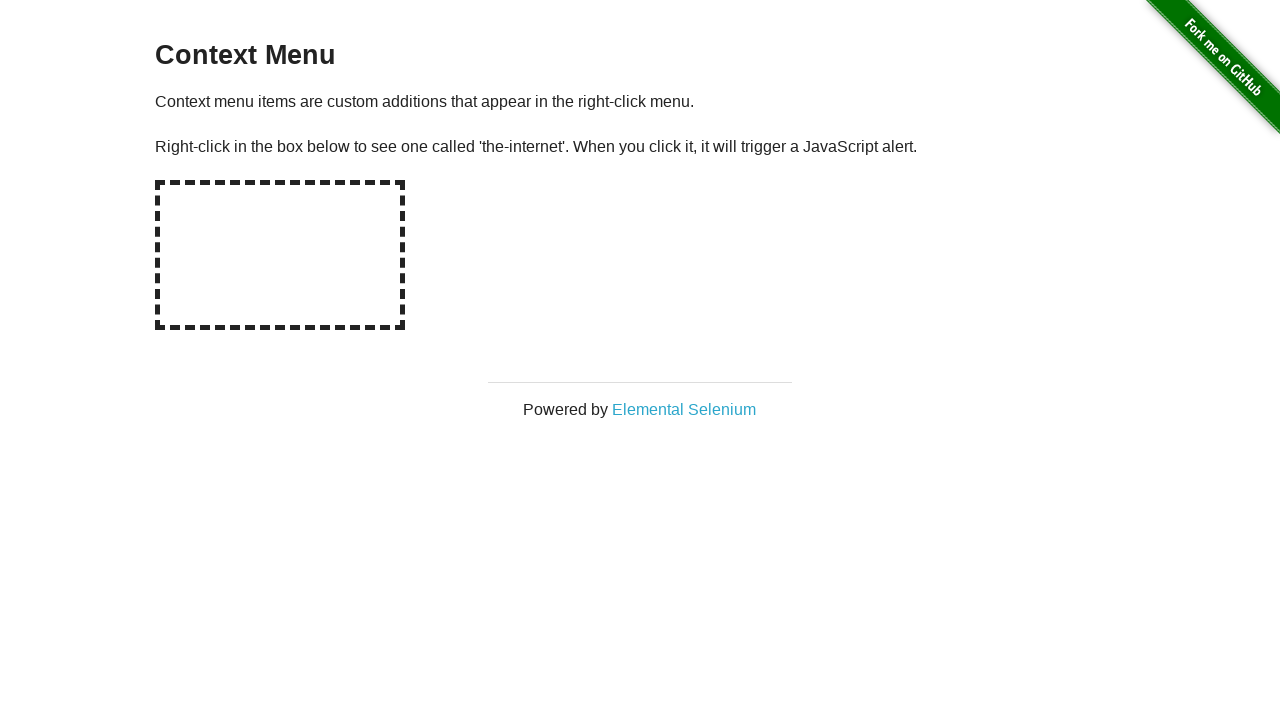

Clicked on Elemental Selenium link from context menu at (684, 409) on text='Elemental Selenium'
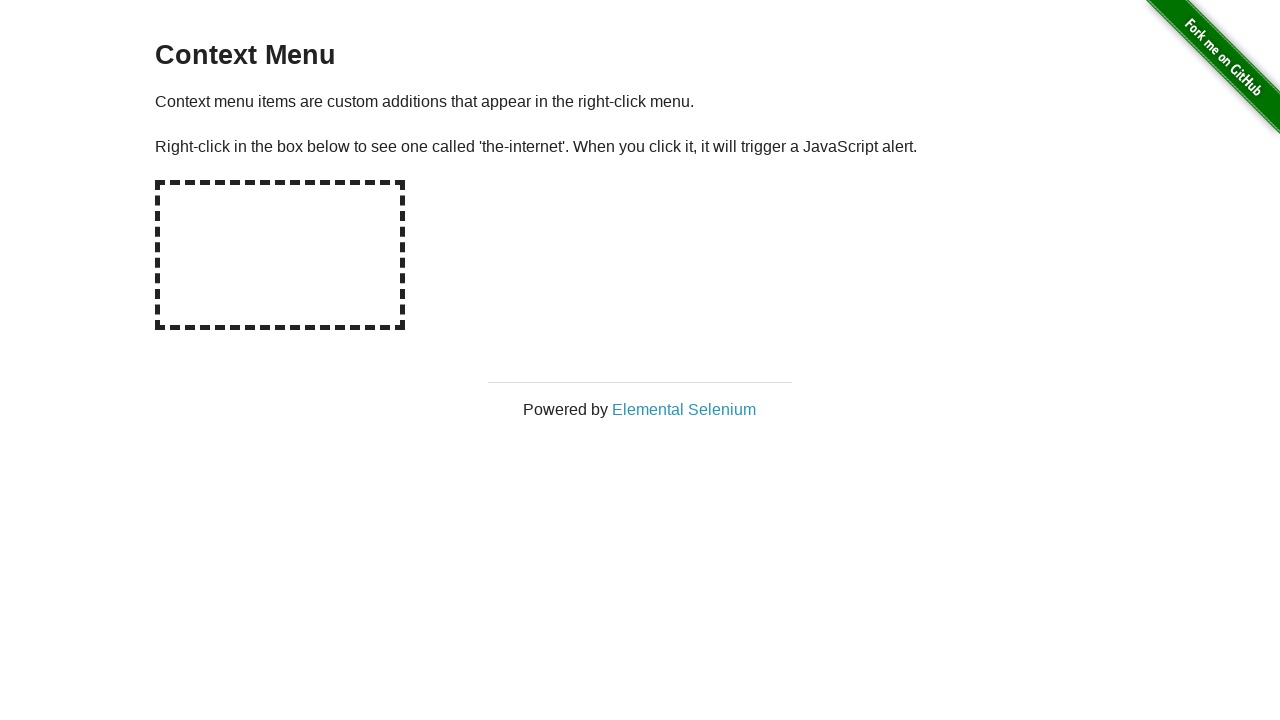

Clicked Elemental Selenium link and new page started opening at (684, 409) on text='Elemental Selenium'
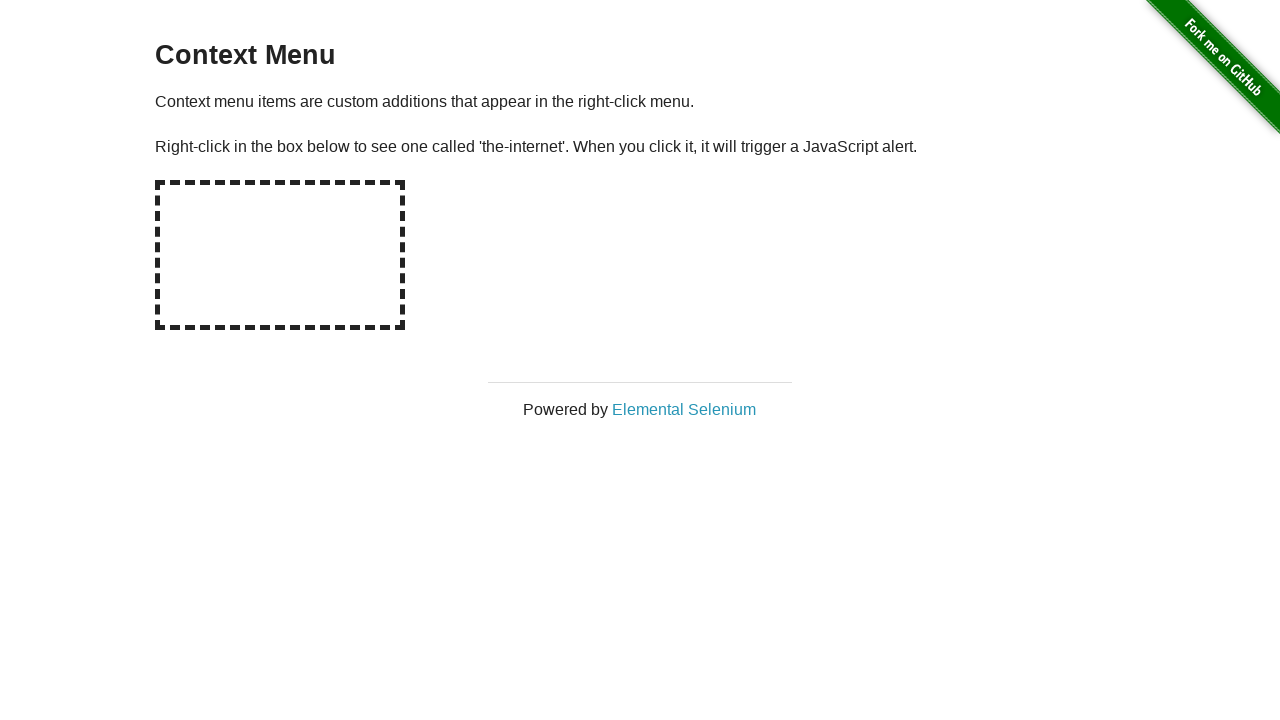

New page/tab successfully opened and captured
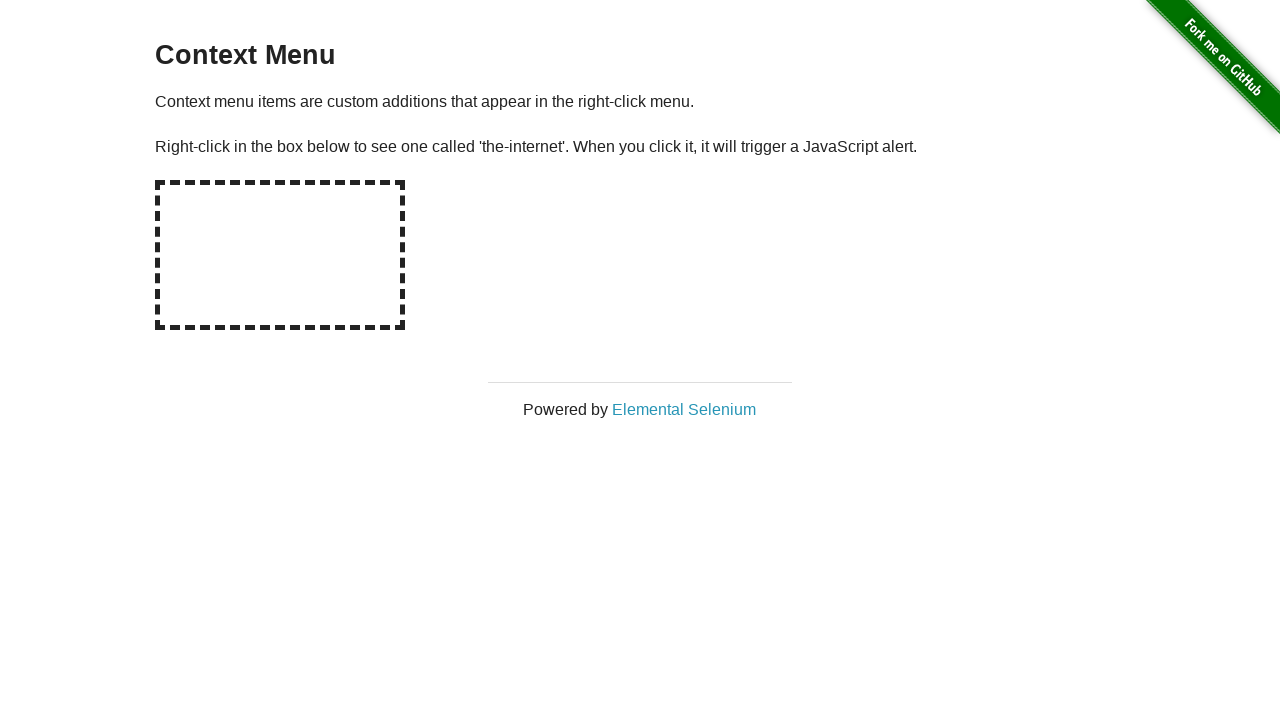

New page fully loaded
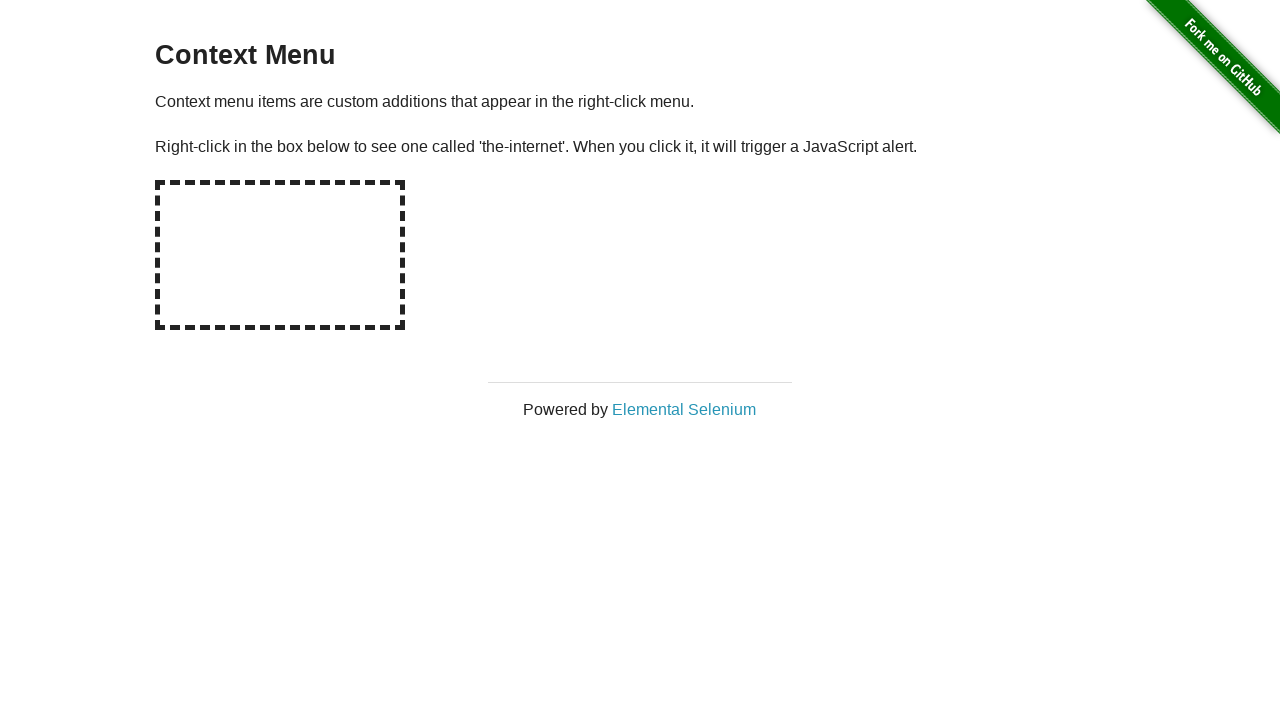

Located h1 element on new page
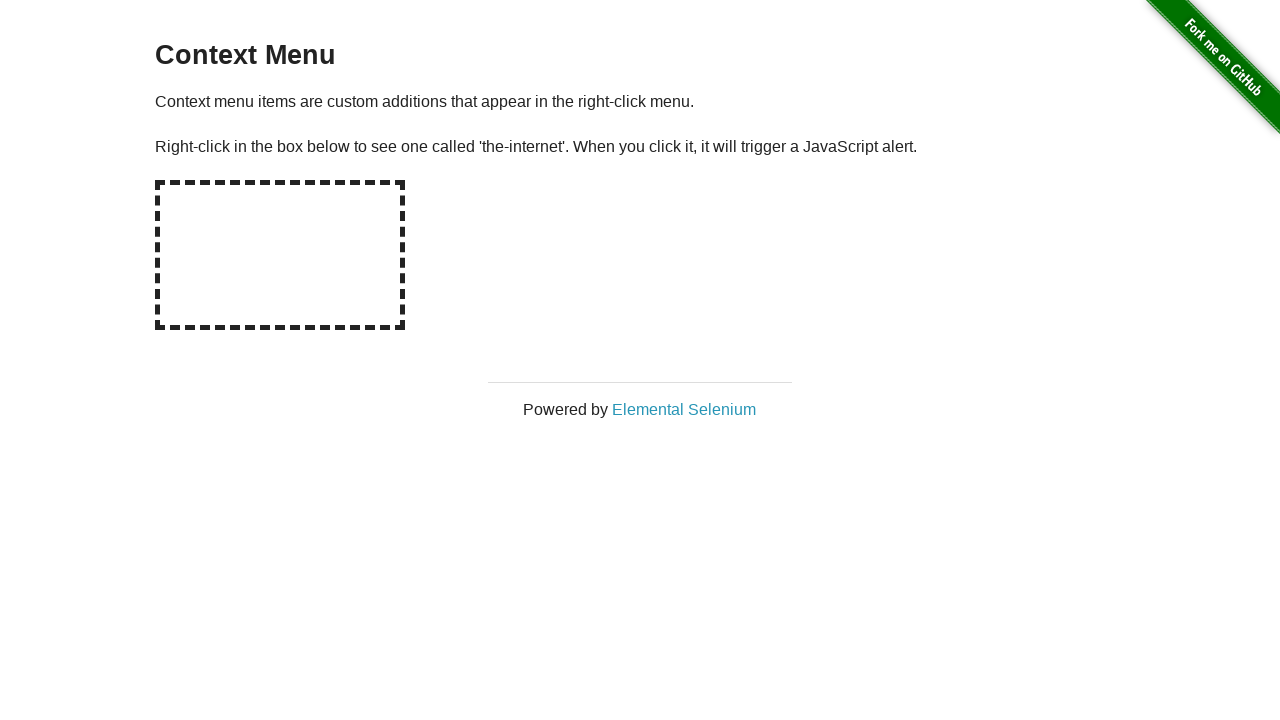

Verified h1 content equals 'Elemental Selenium'
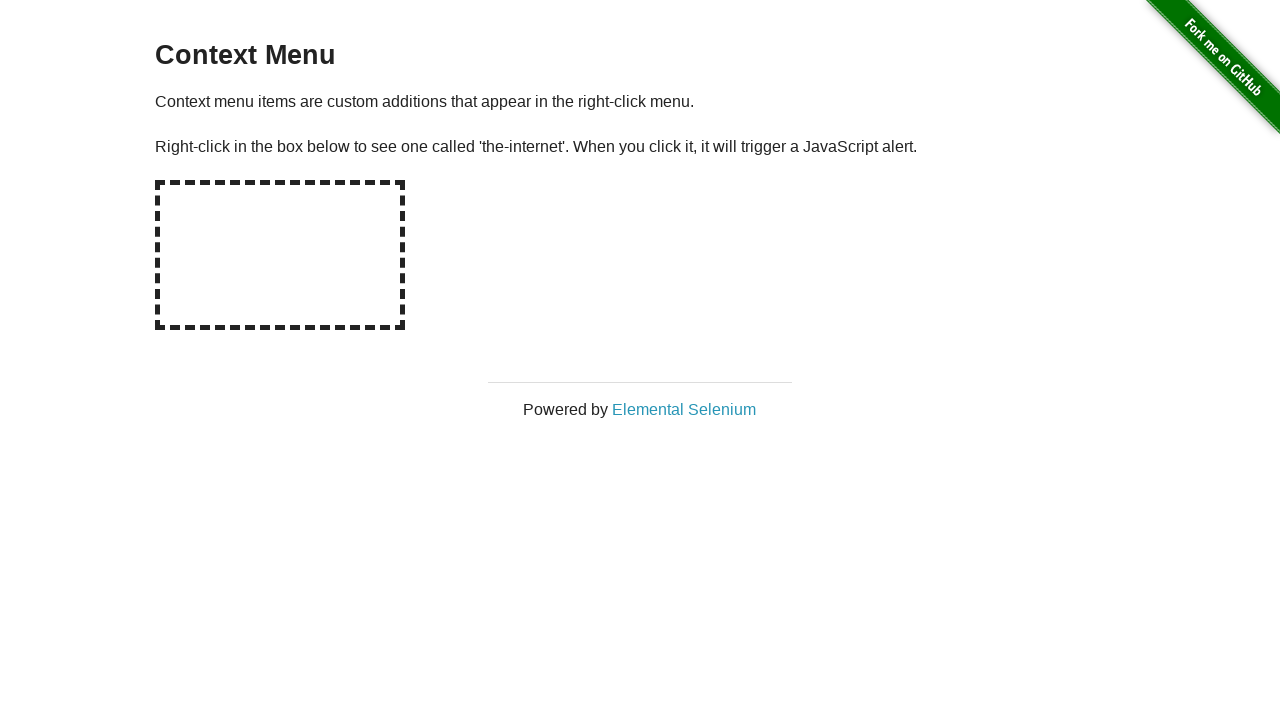

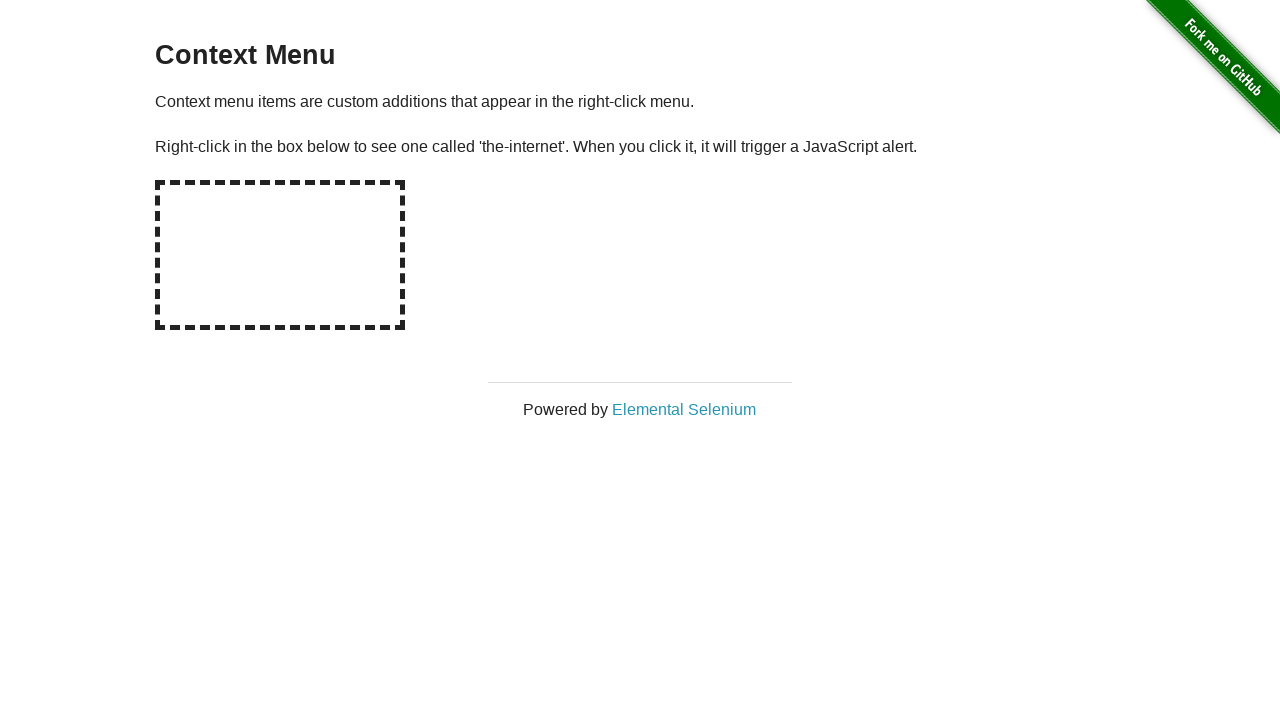